Tests the Simple Form Demo by clicking on the demo link, entering text "Welcome to LambdaTest" in an input field, clicking a button to show the typed message, and verifying the displayed message matches the input.

Starting URL: https://www.lambdatest.com/selenium-playground/

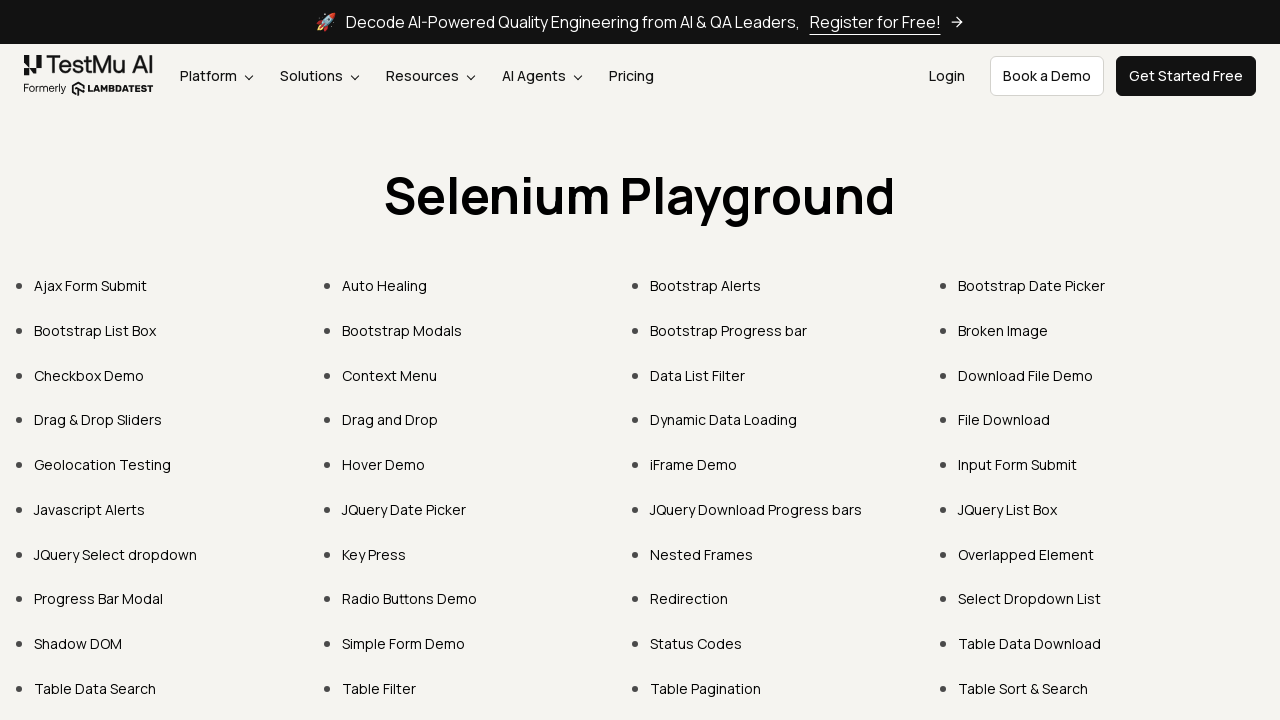

Clicked on Simple Form Demo link at (404, 644) on text=Simple Form Demo
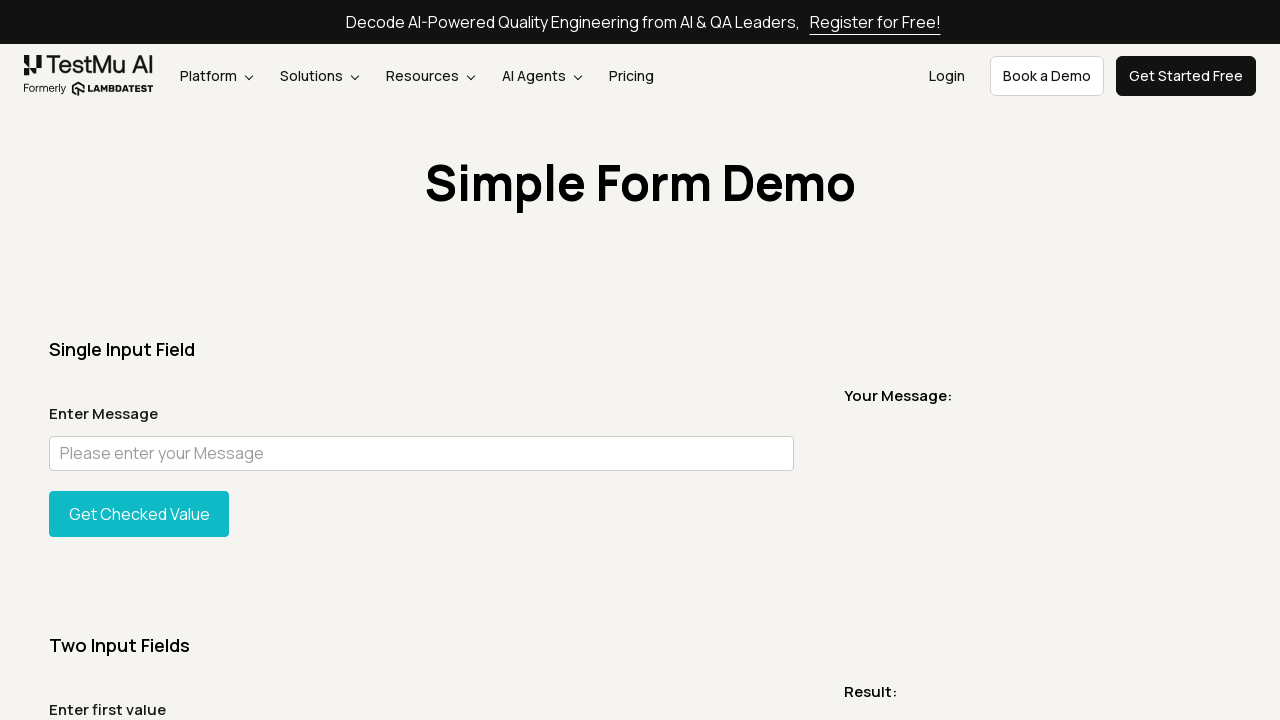

User message input field loaded
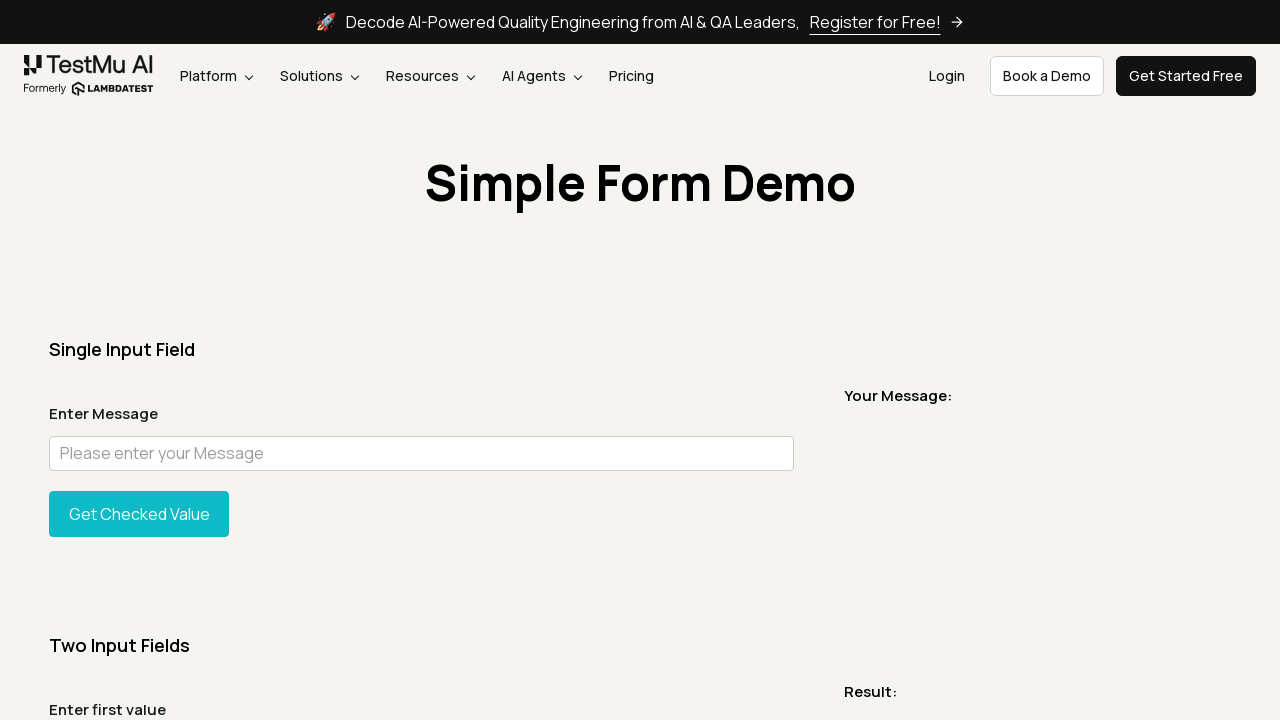

Entered text 'Welcome to LambdaTest' in input field on #user-message
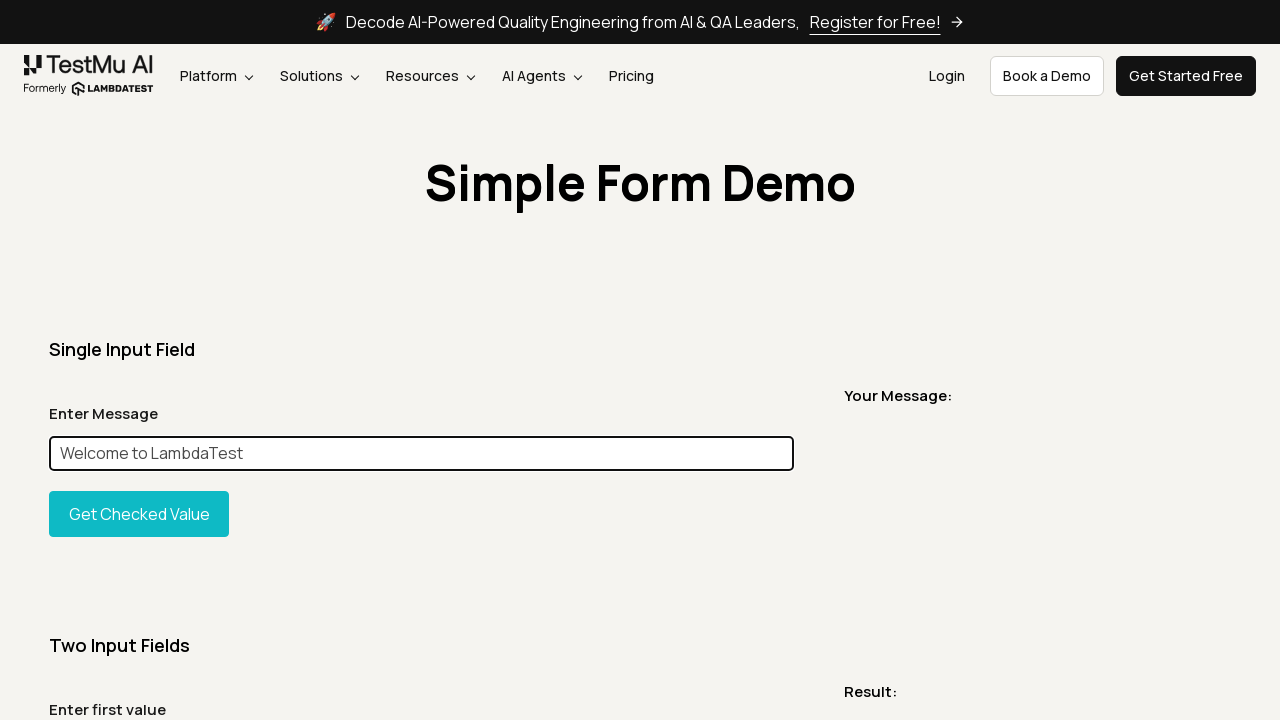

Clicked the show input button at (139, 514) on #showInput
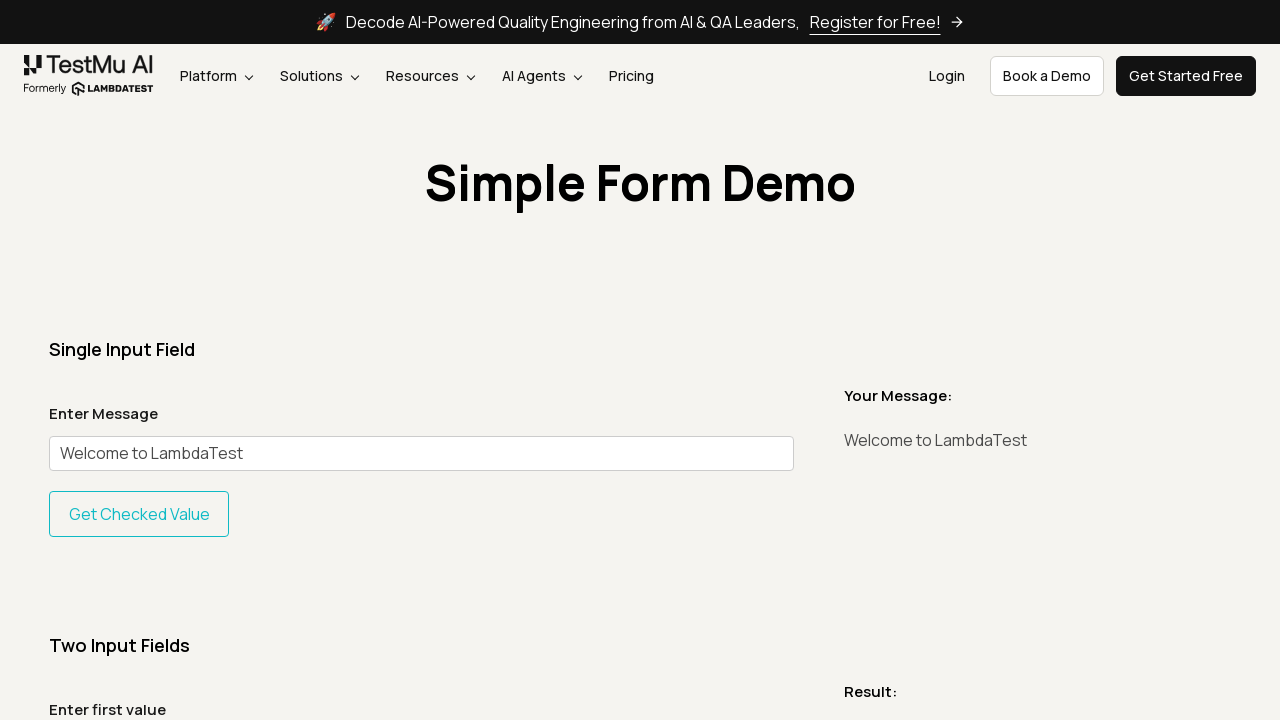

Message display element loaded
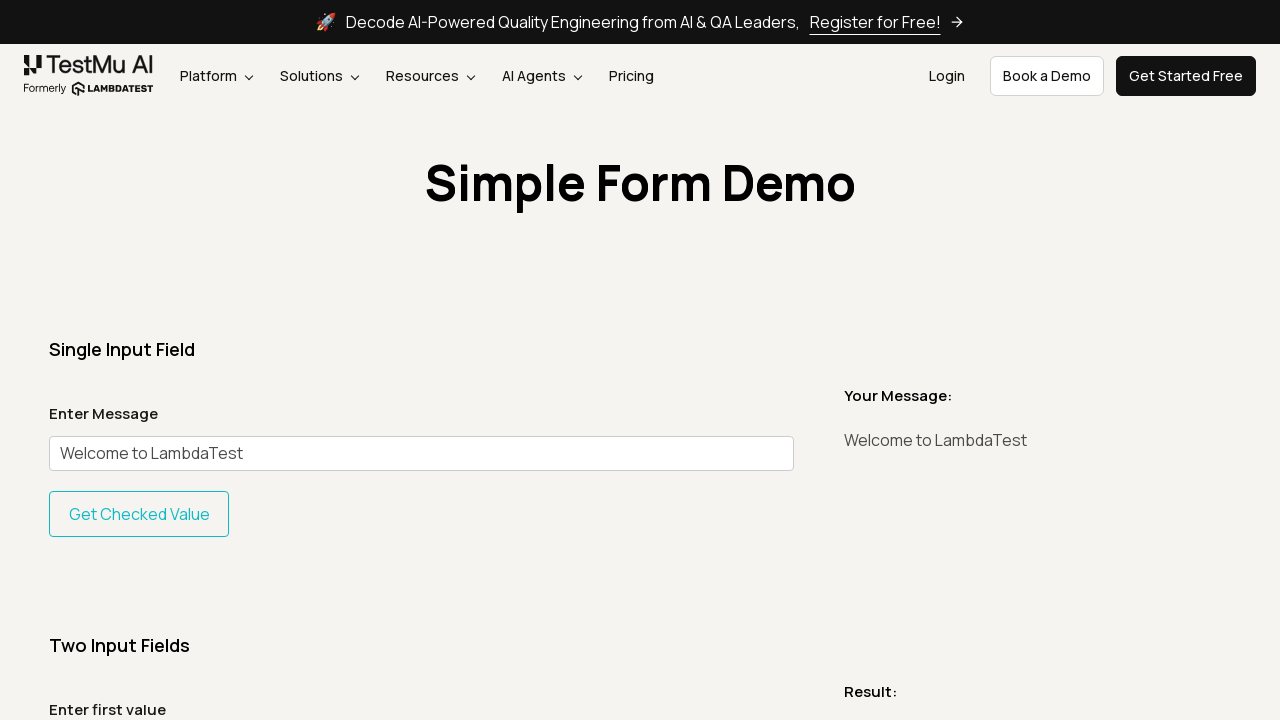

Retrieved message text: 'Welcome to LambdaTest'
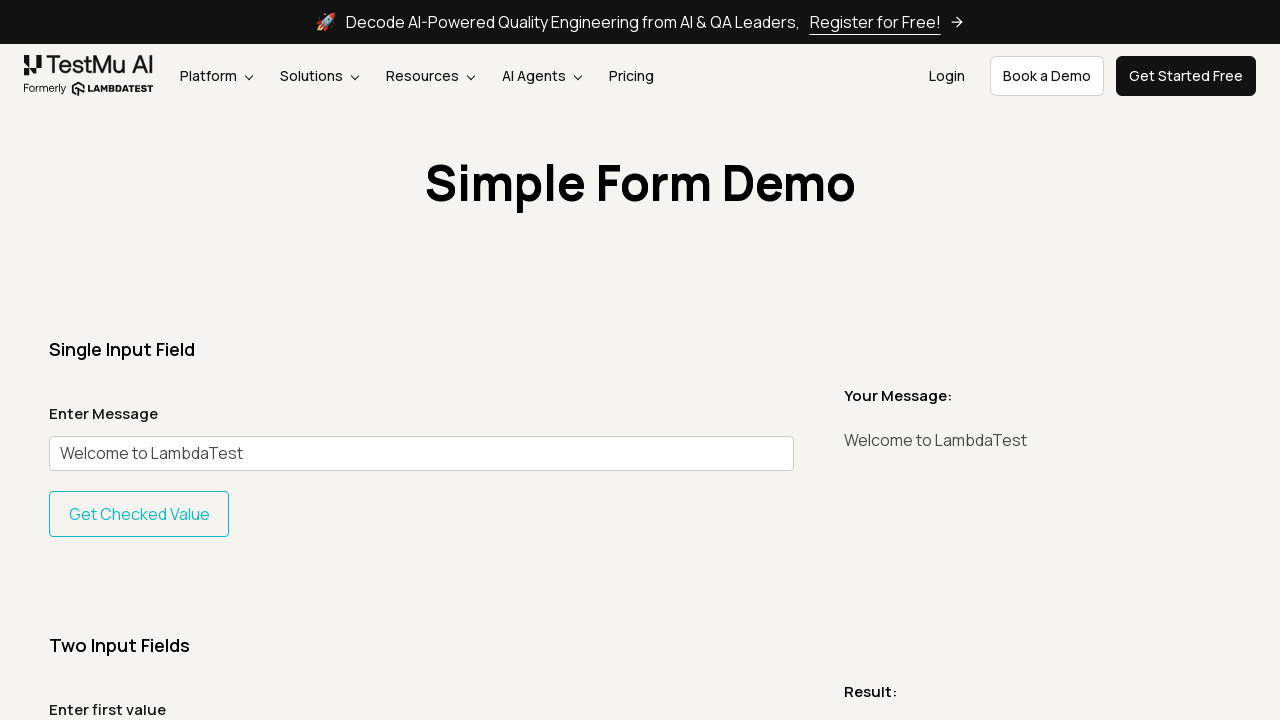

Verified message matches input text 'Welcome to LambdaTest'
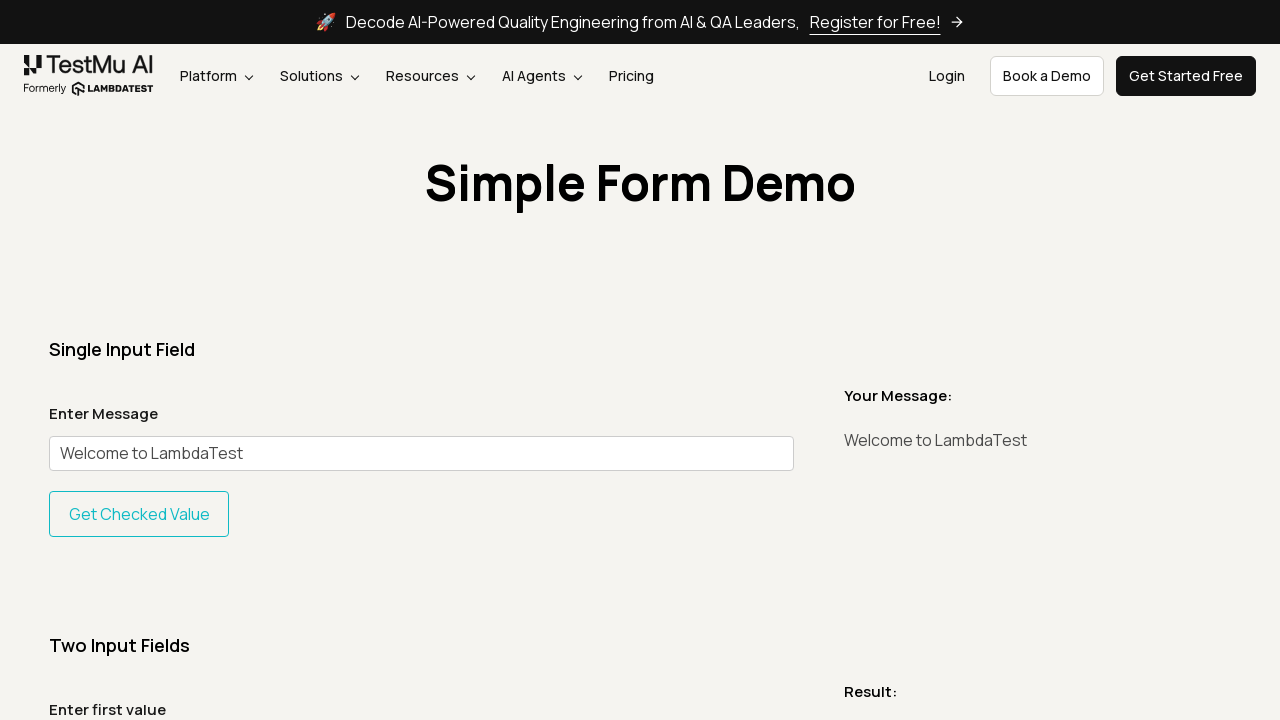

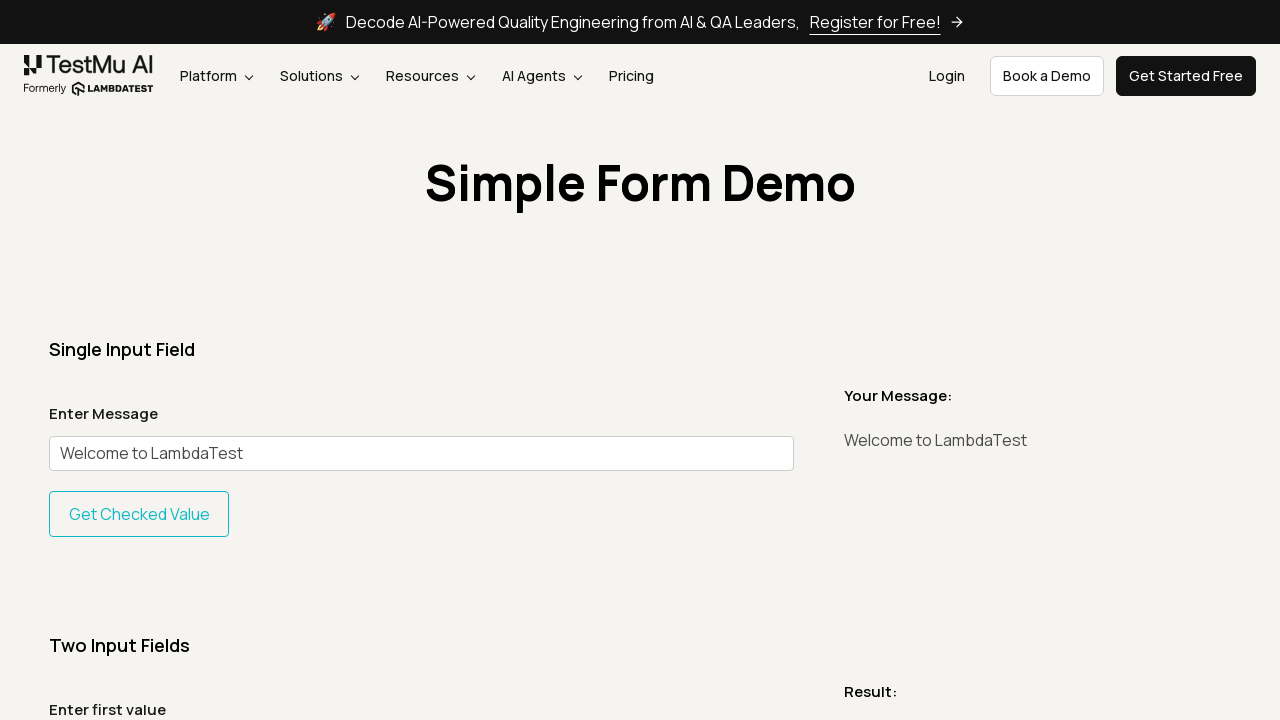